Tests allTextContents() and allInnerTexts() methods on dropdown and list elements

Starting URL: https://demoapp-sable-gamma.vercel.app/

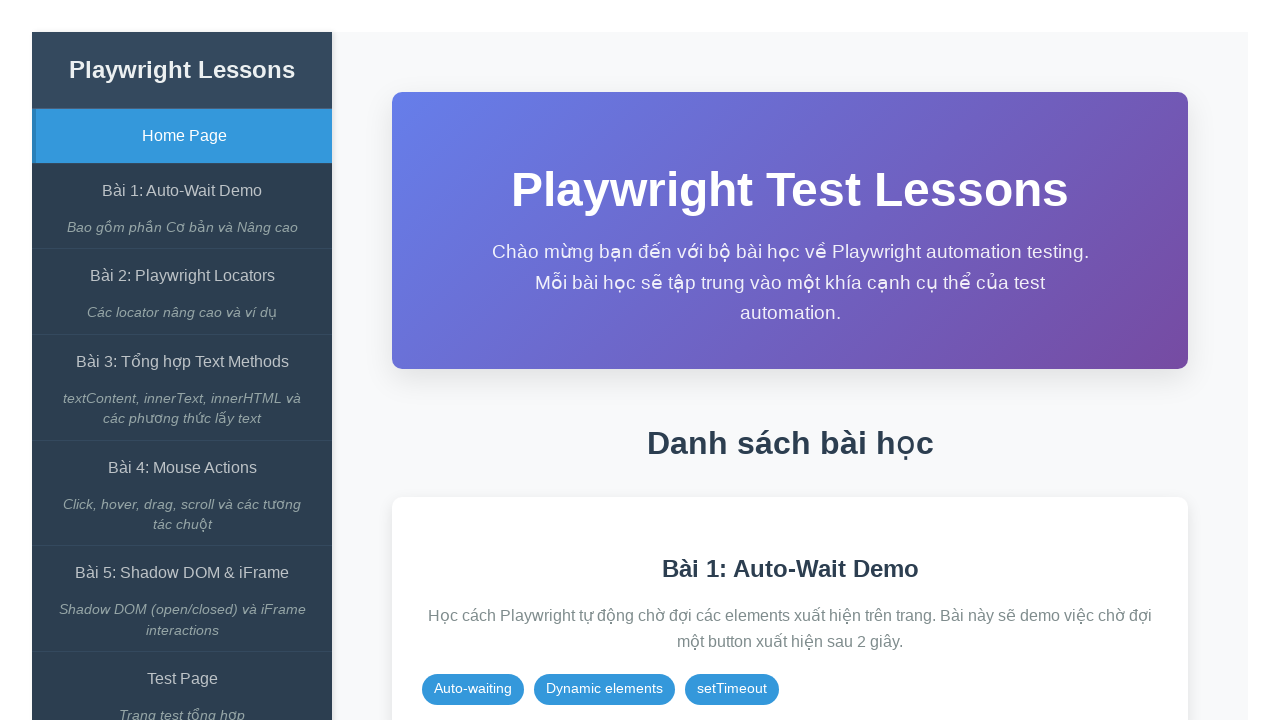

Clicked on 'Bài 3: Tổng hợp Text Methods' lesson link at (182, 362) on internal:role=link[name="Bài 3: Tổng hợp Text Methods"i]
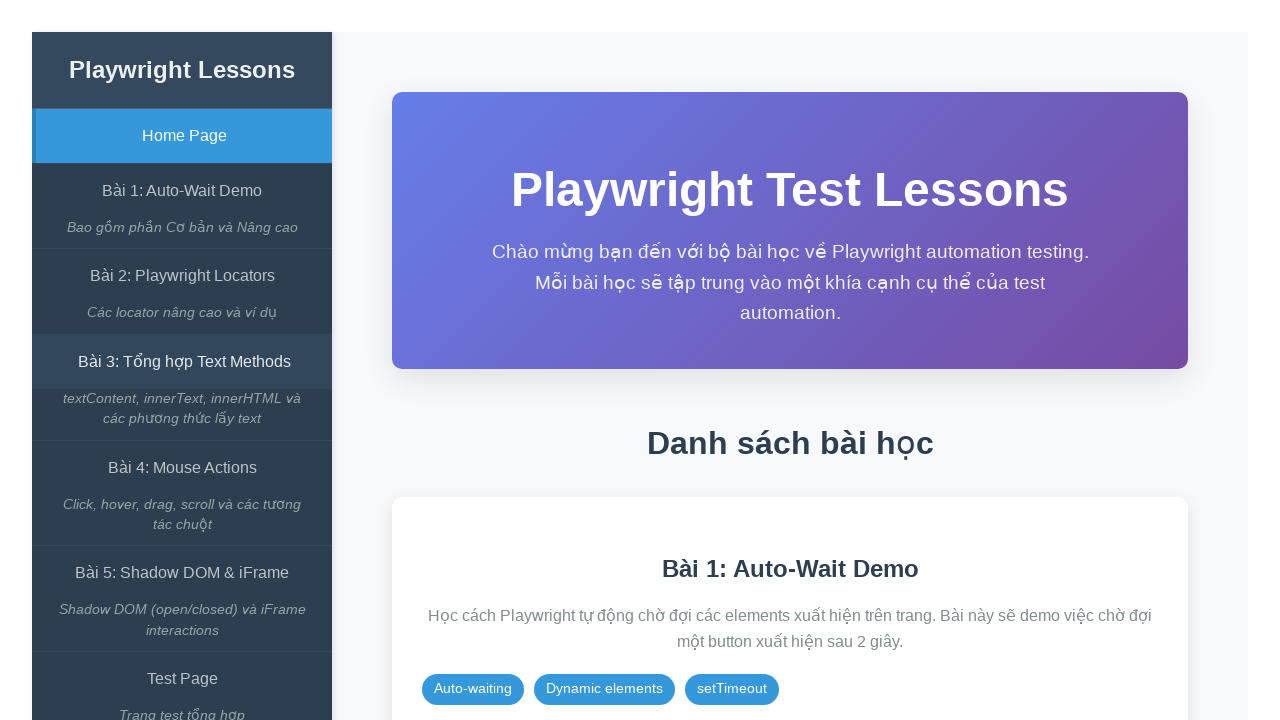

Demo dropdown element loaded
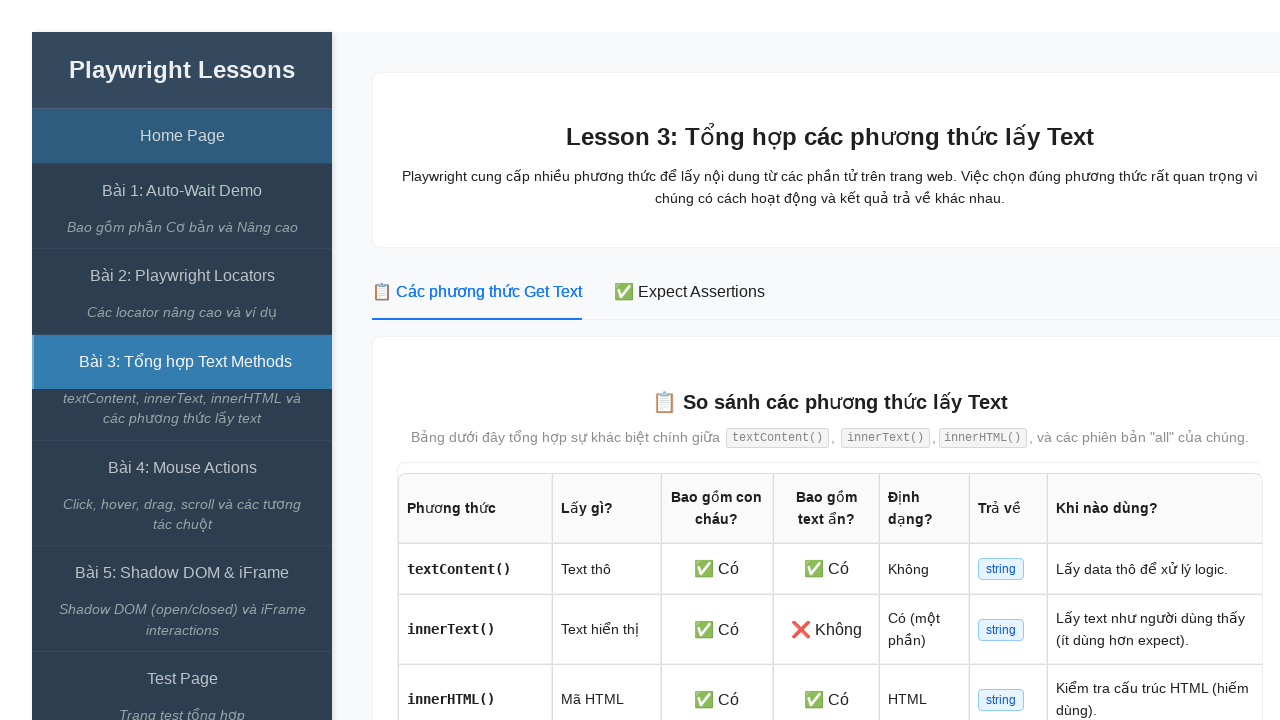

Demo list items loaded
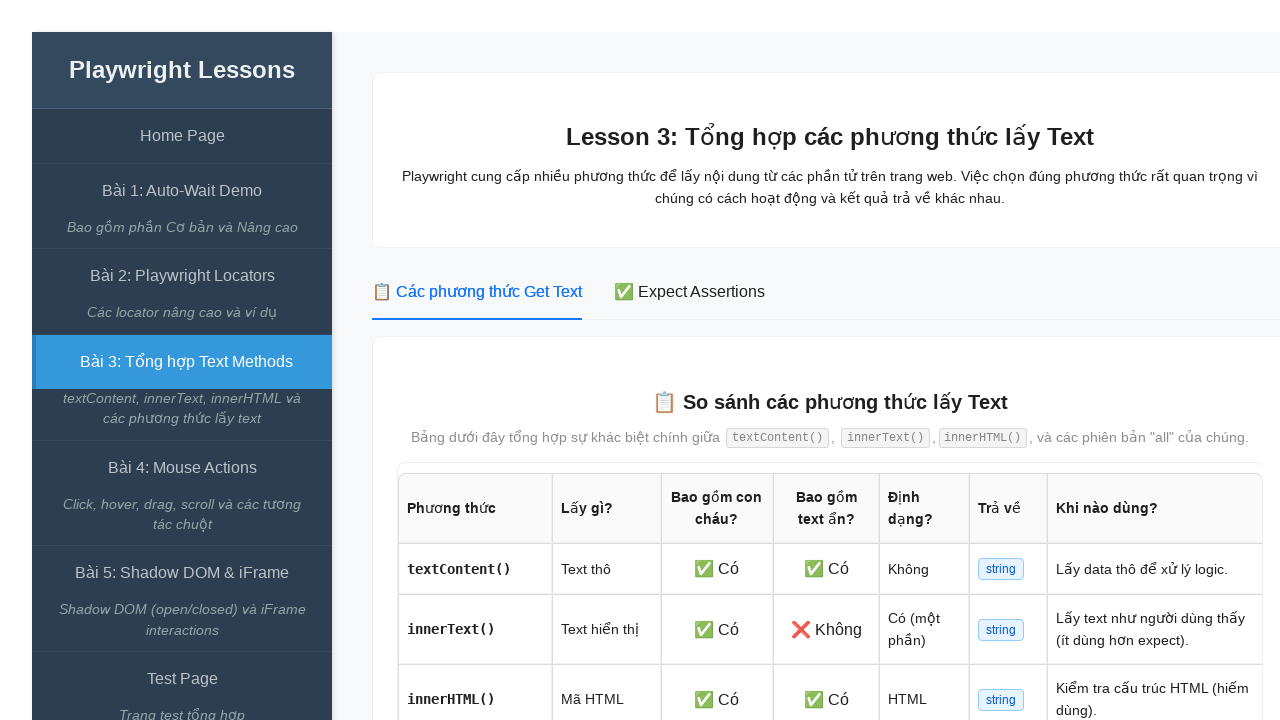

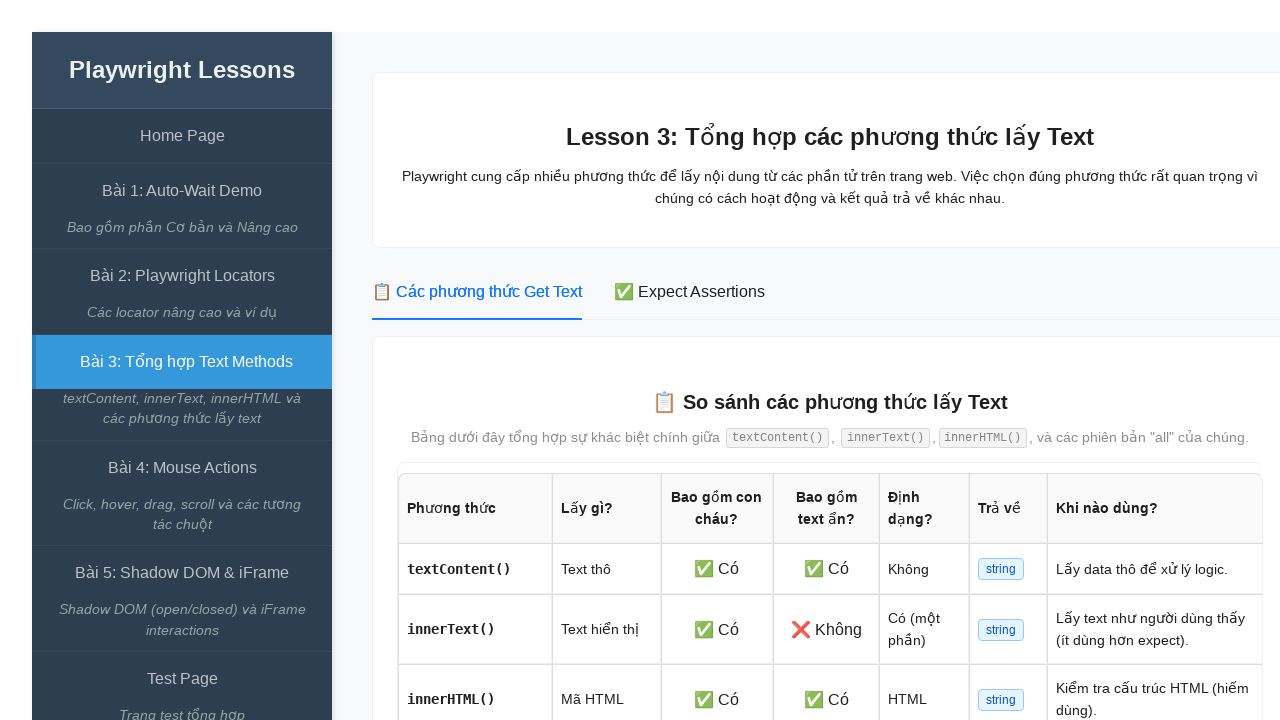